Tests that the "Read my blogposts" link redirects to the blog page

Starting URL: https://grayinfilmv2.netlify.app/

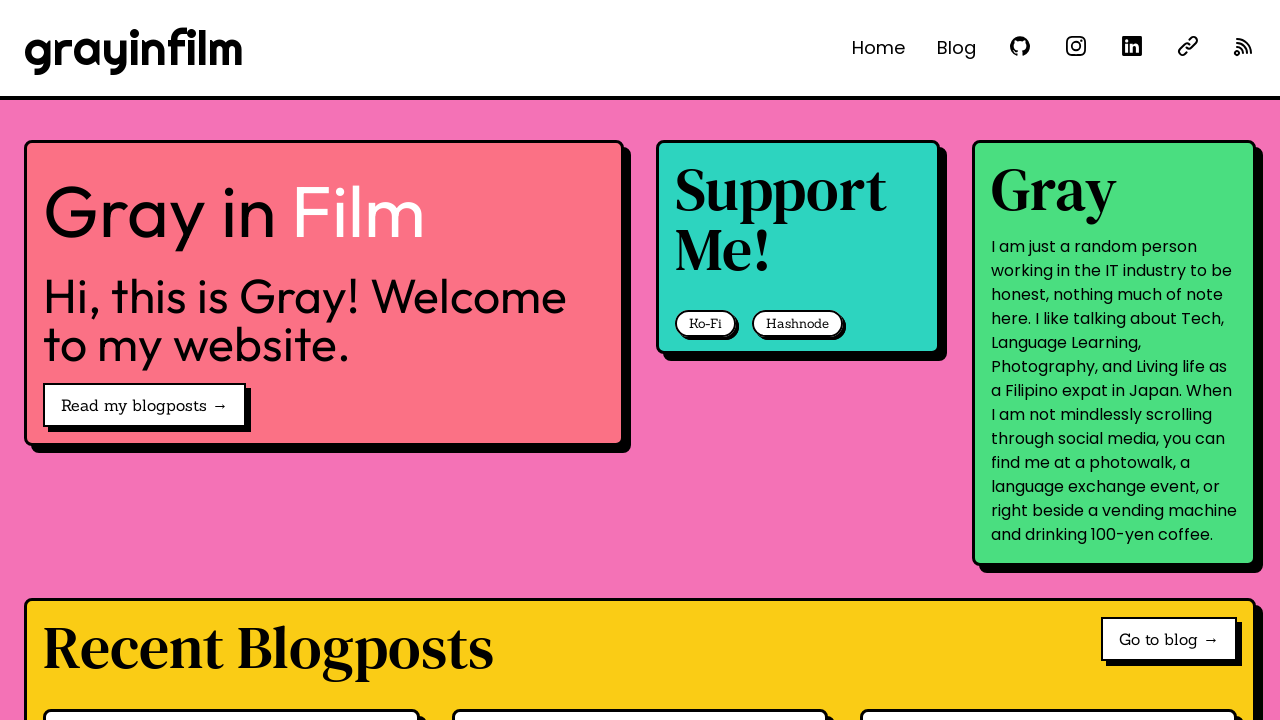

Clicked 'Read my blogposts →' link at (144, 405) on internal:role=link[name="Read my blogposts →"i]
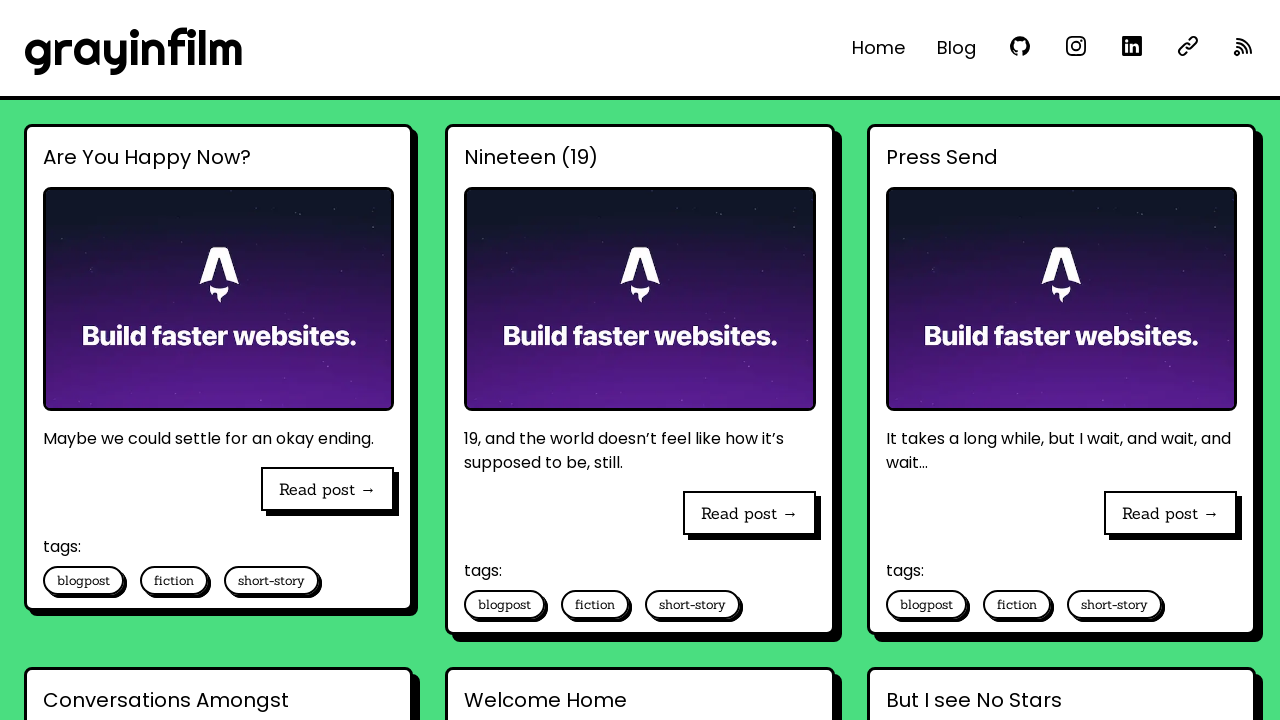

Verified redirect to blog page at https://grayinfilmv2.netlify.app/blog/
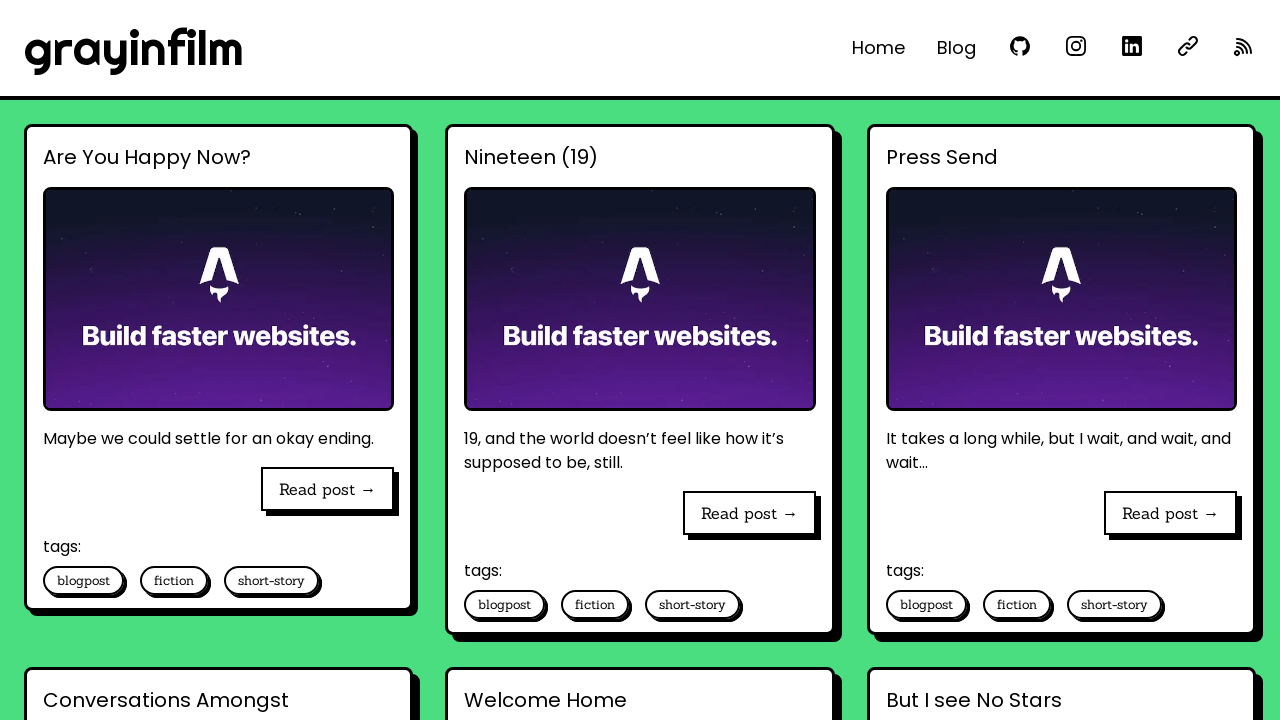

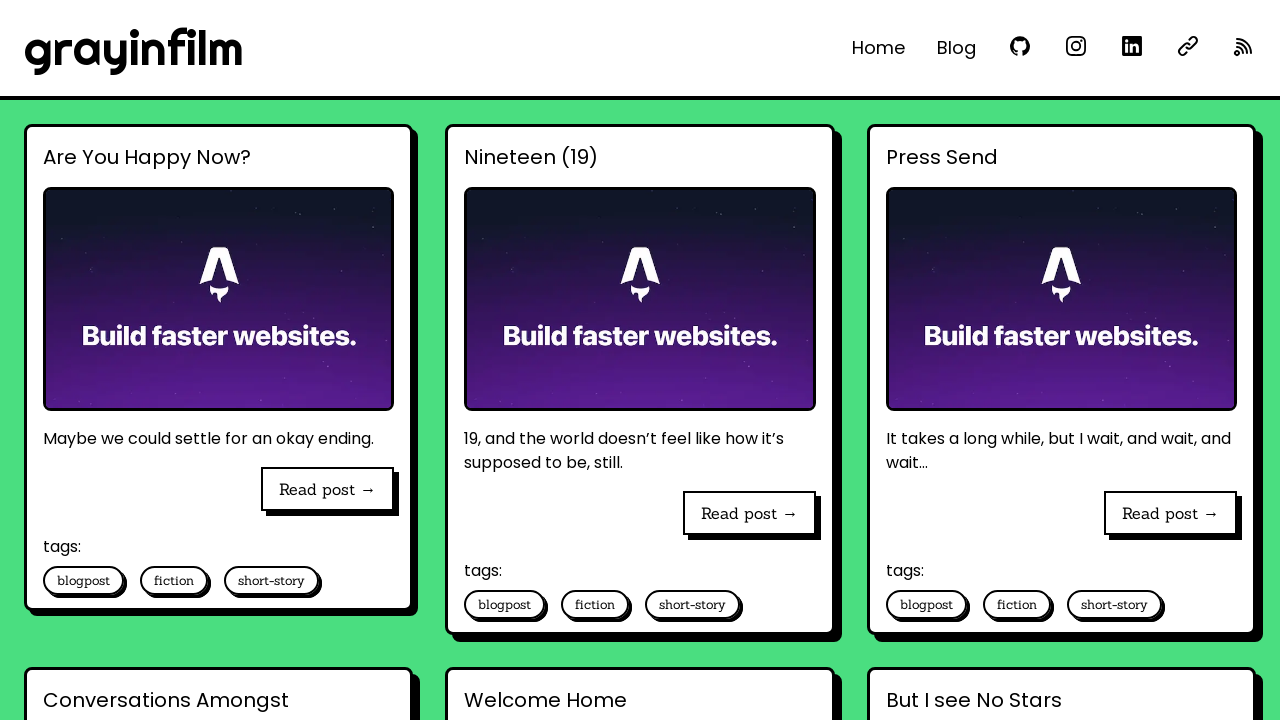